Tests handling of a confirm dialog by clicking a link to trigger it and dismissing/canceling it

Starting URL: https://www.selenium.dev/documentation/webdriver/interactions/alerts/

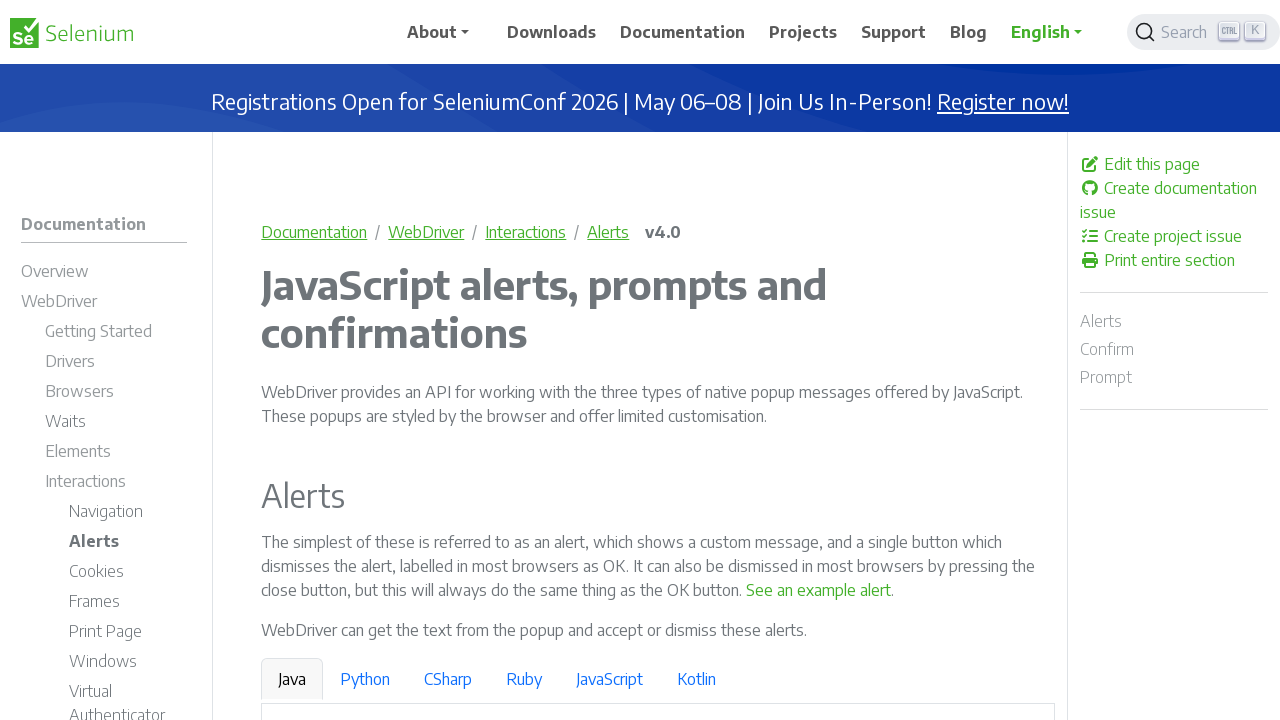

Clicked link to trigger confirm dialog at (964, 361) on text='See a sample confirm'
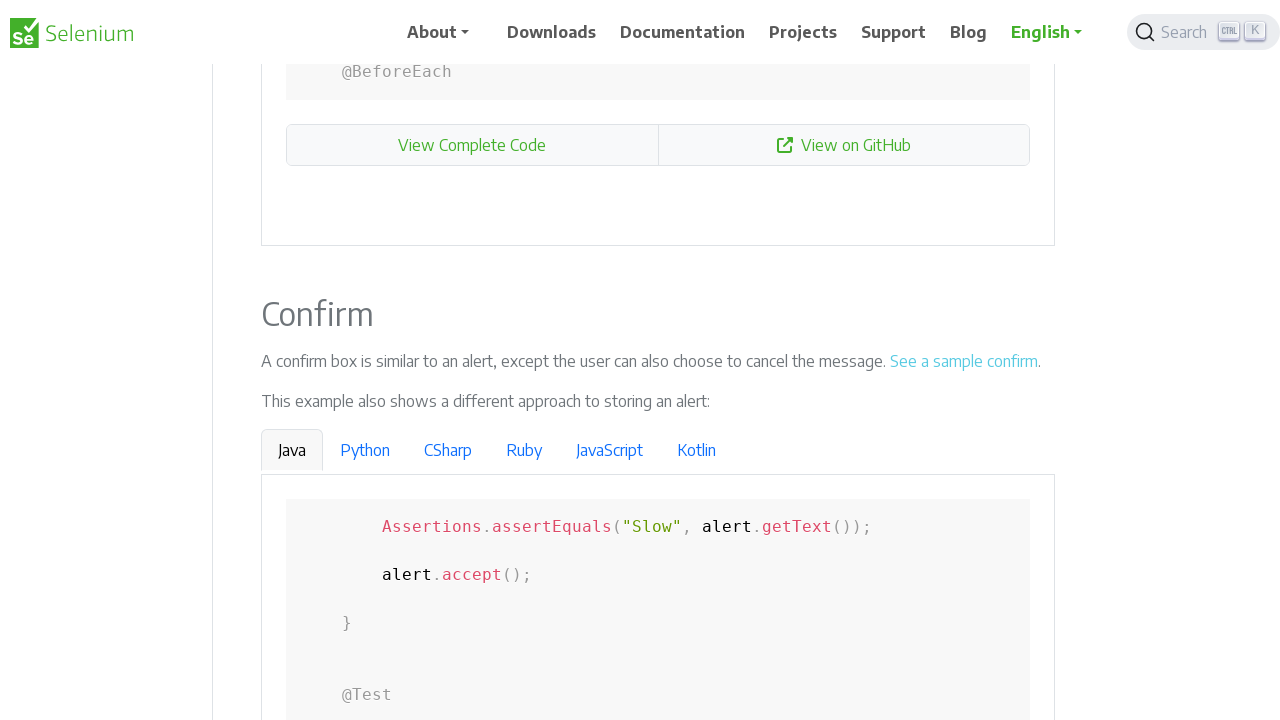

Set up dialog handler to dismiss confirm dialog
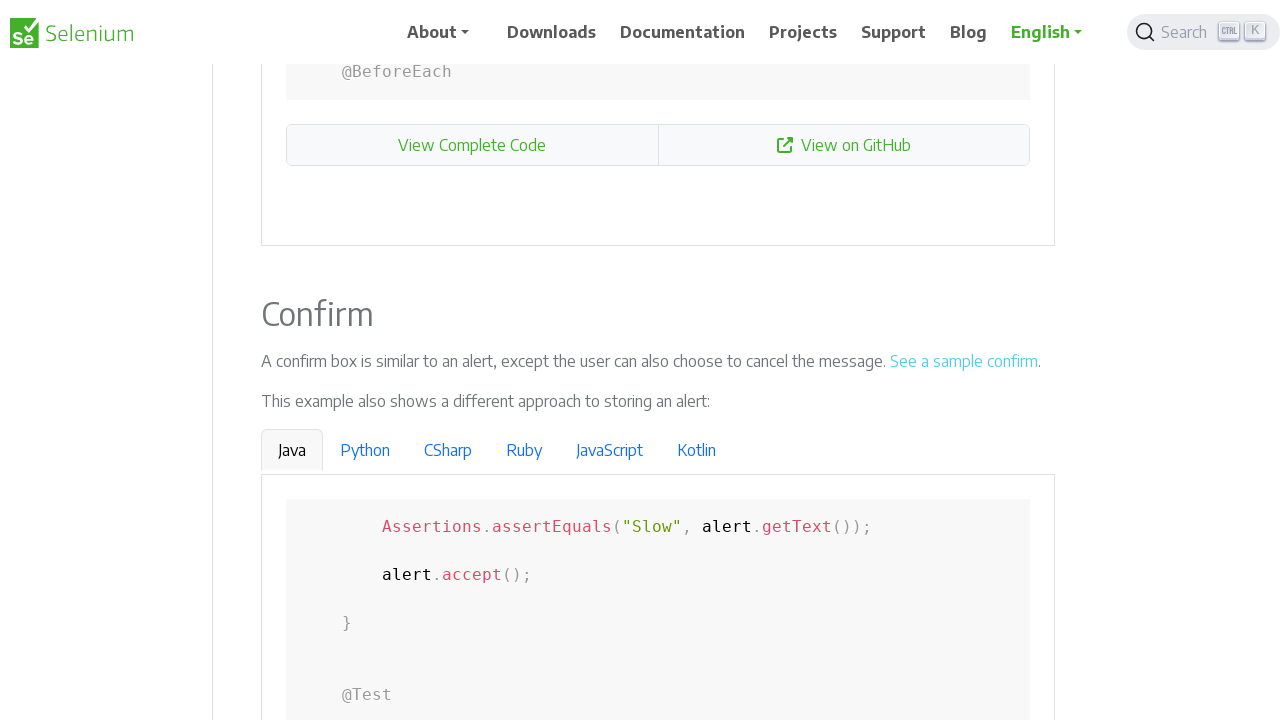

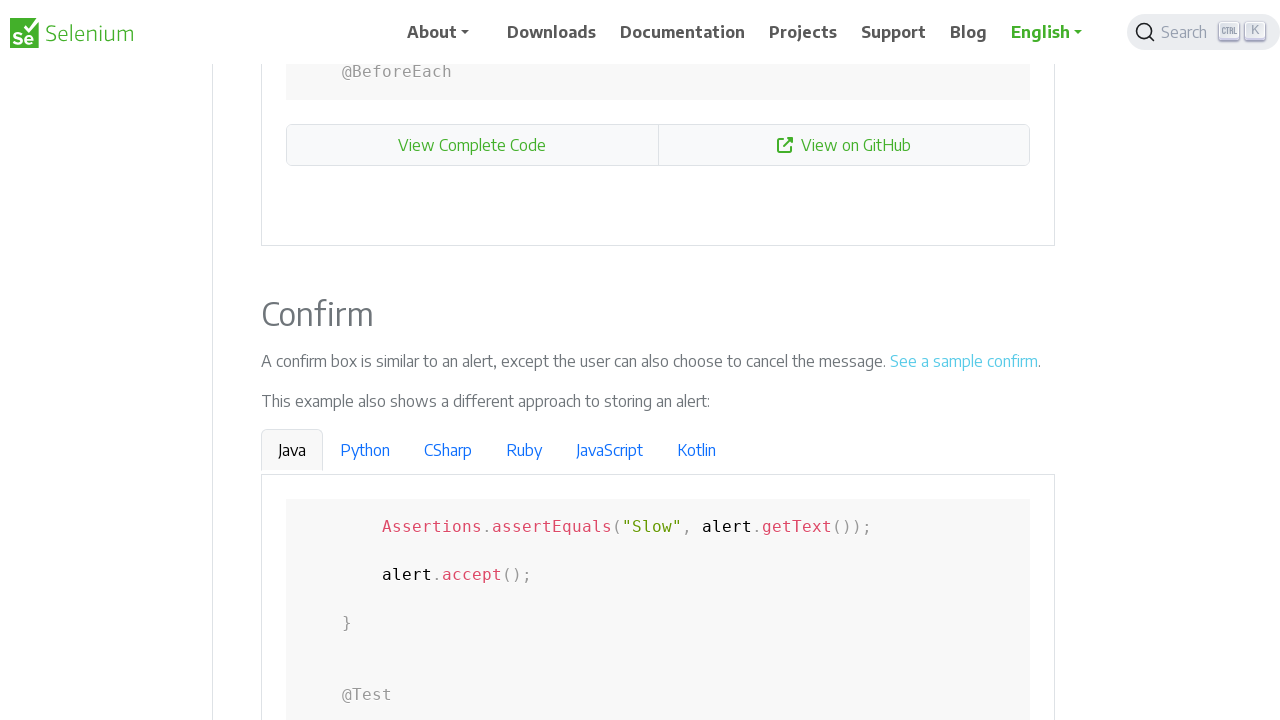